Navigates to the demoblaze store homepage and verifies that product listings are displayed on the page

Starting URL: https://www.demoblaze.com/index.html

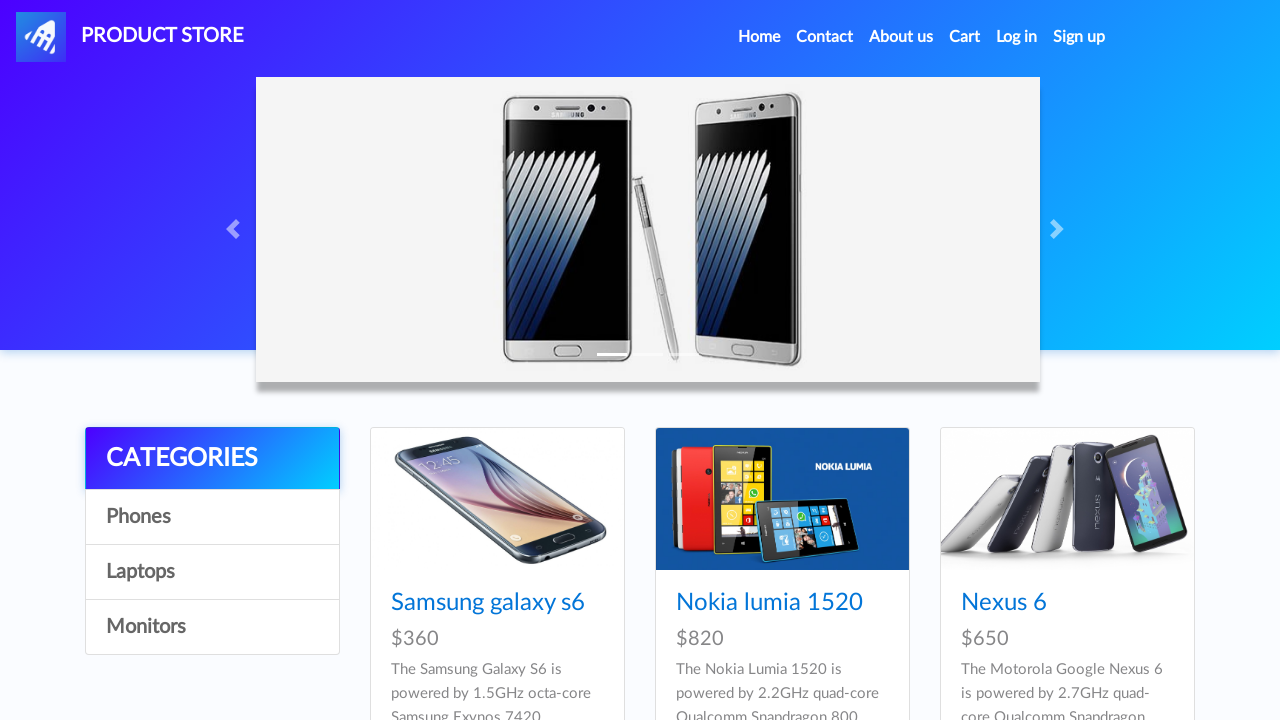

Navigated to demoblaze store homepage
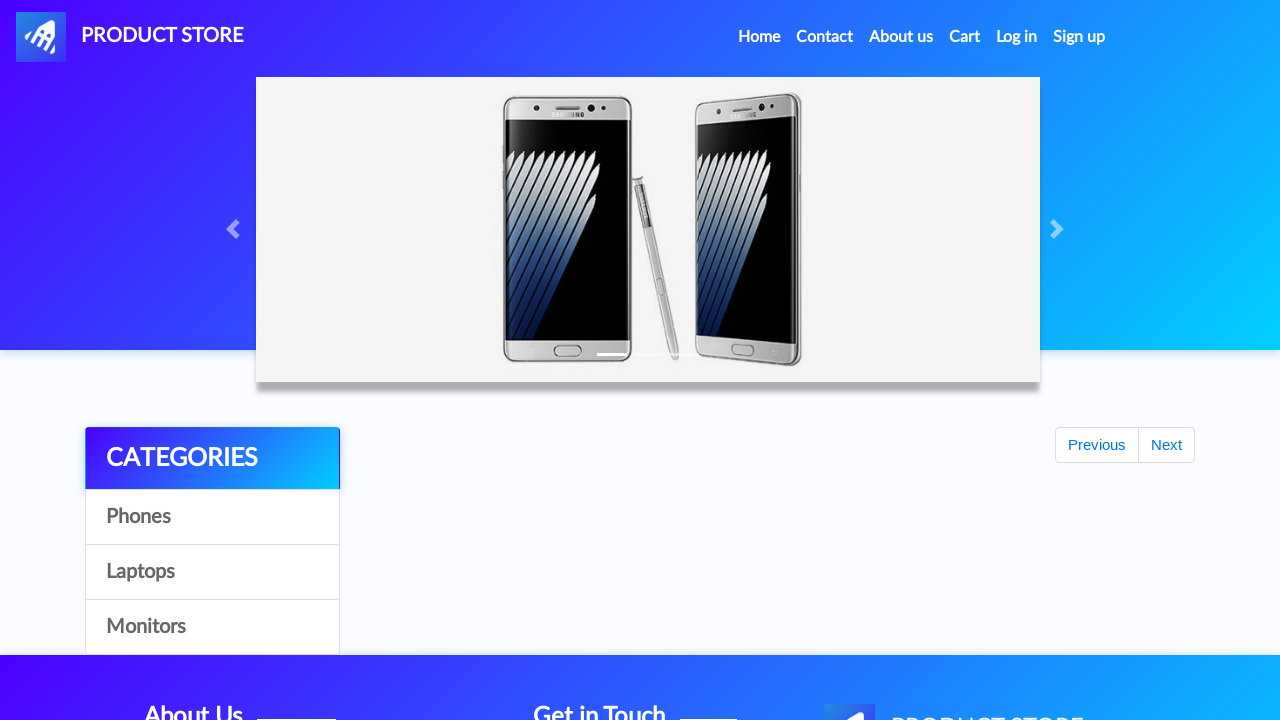

Product listings loaded on the page
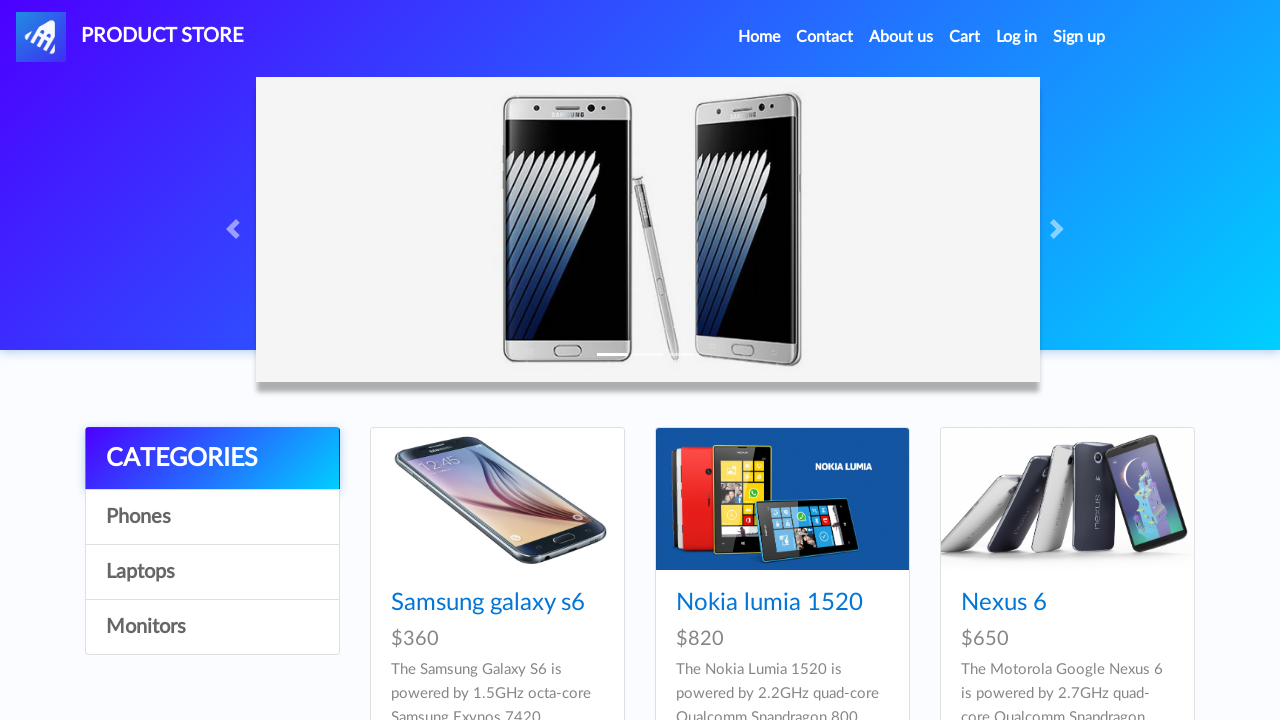

Located product elements
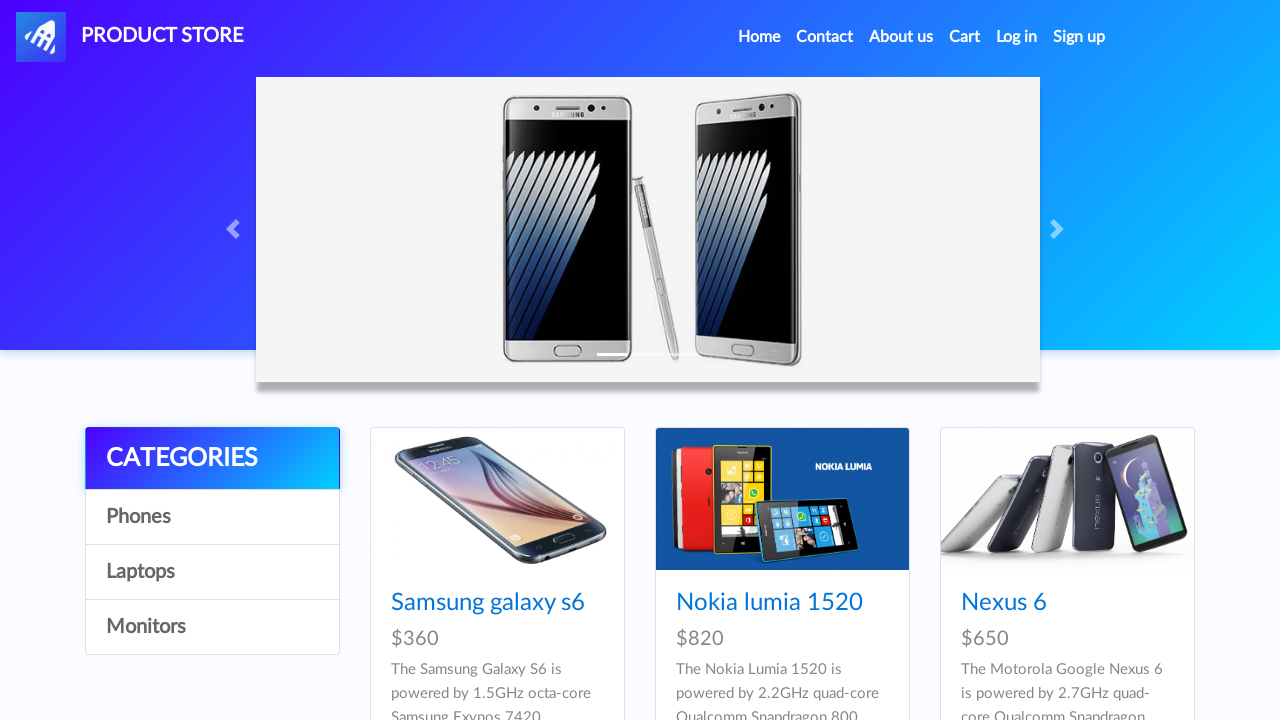

Verified that 9 products are displayed on the page
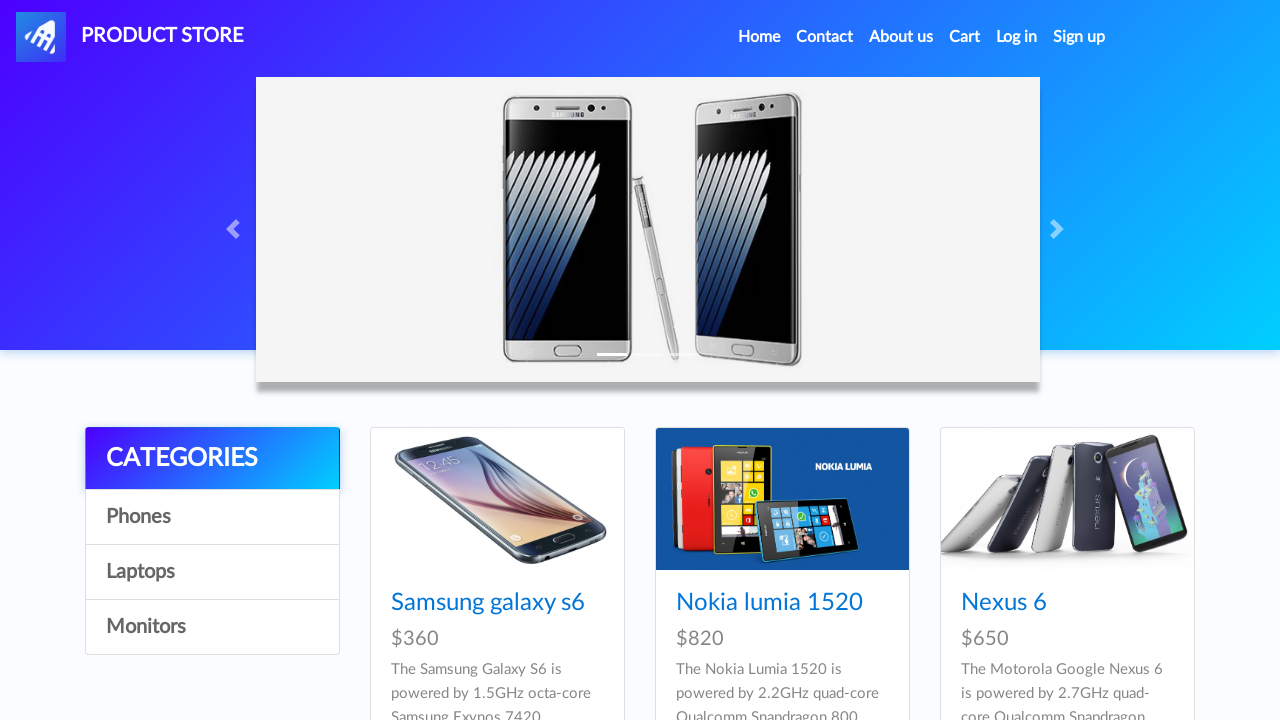

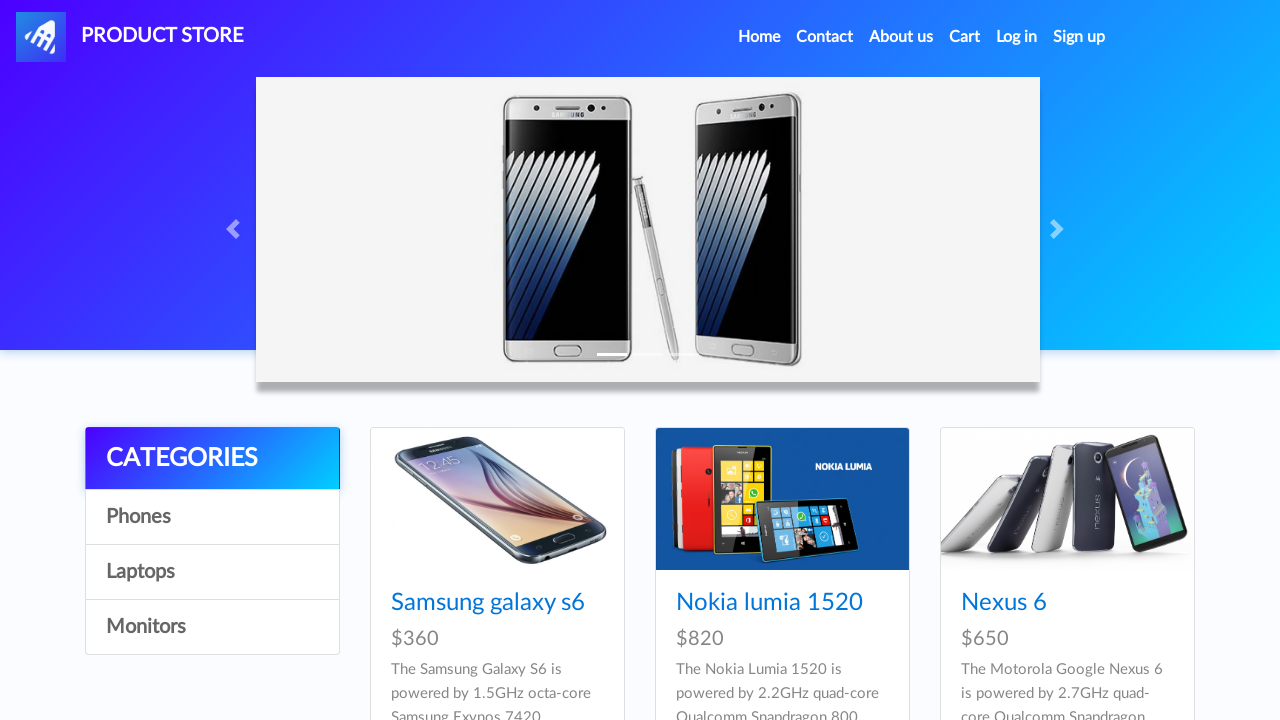